Navigates to the Selenium HQ website and maximizes the browser window. This is a basic demonstration script showing how to obtain a browser window handle.

Starting URL: http://seleniumhq.org

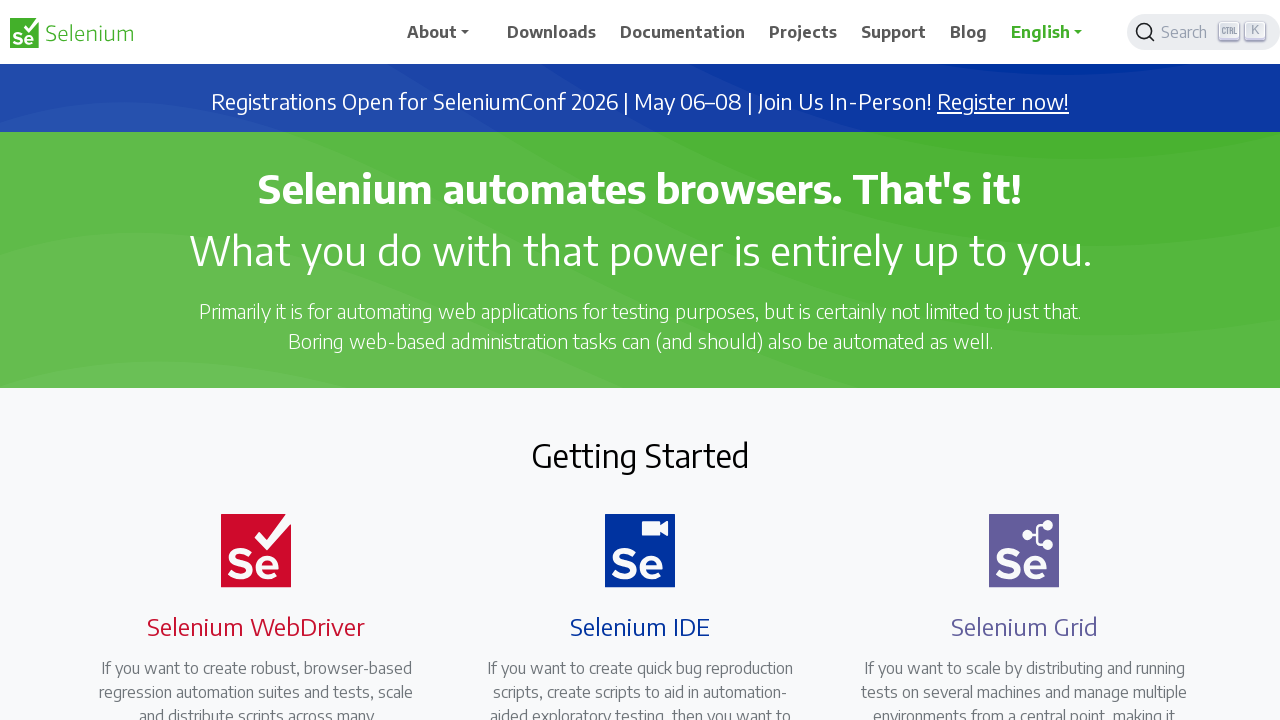

Set viewport size to 1920x1080 to simulate maximized window
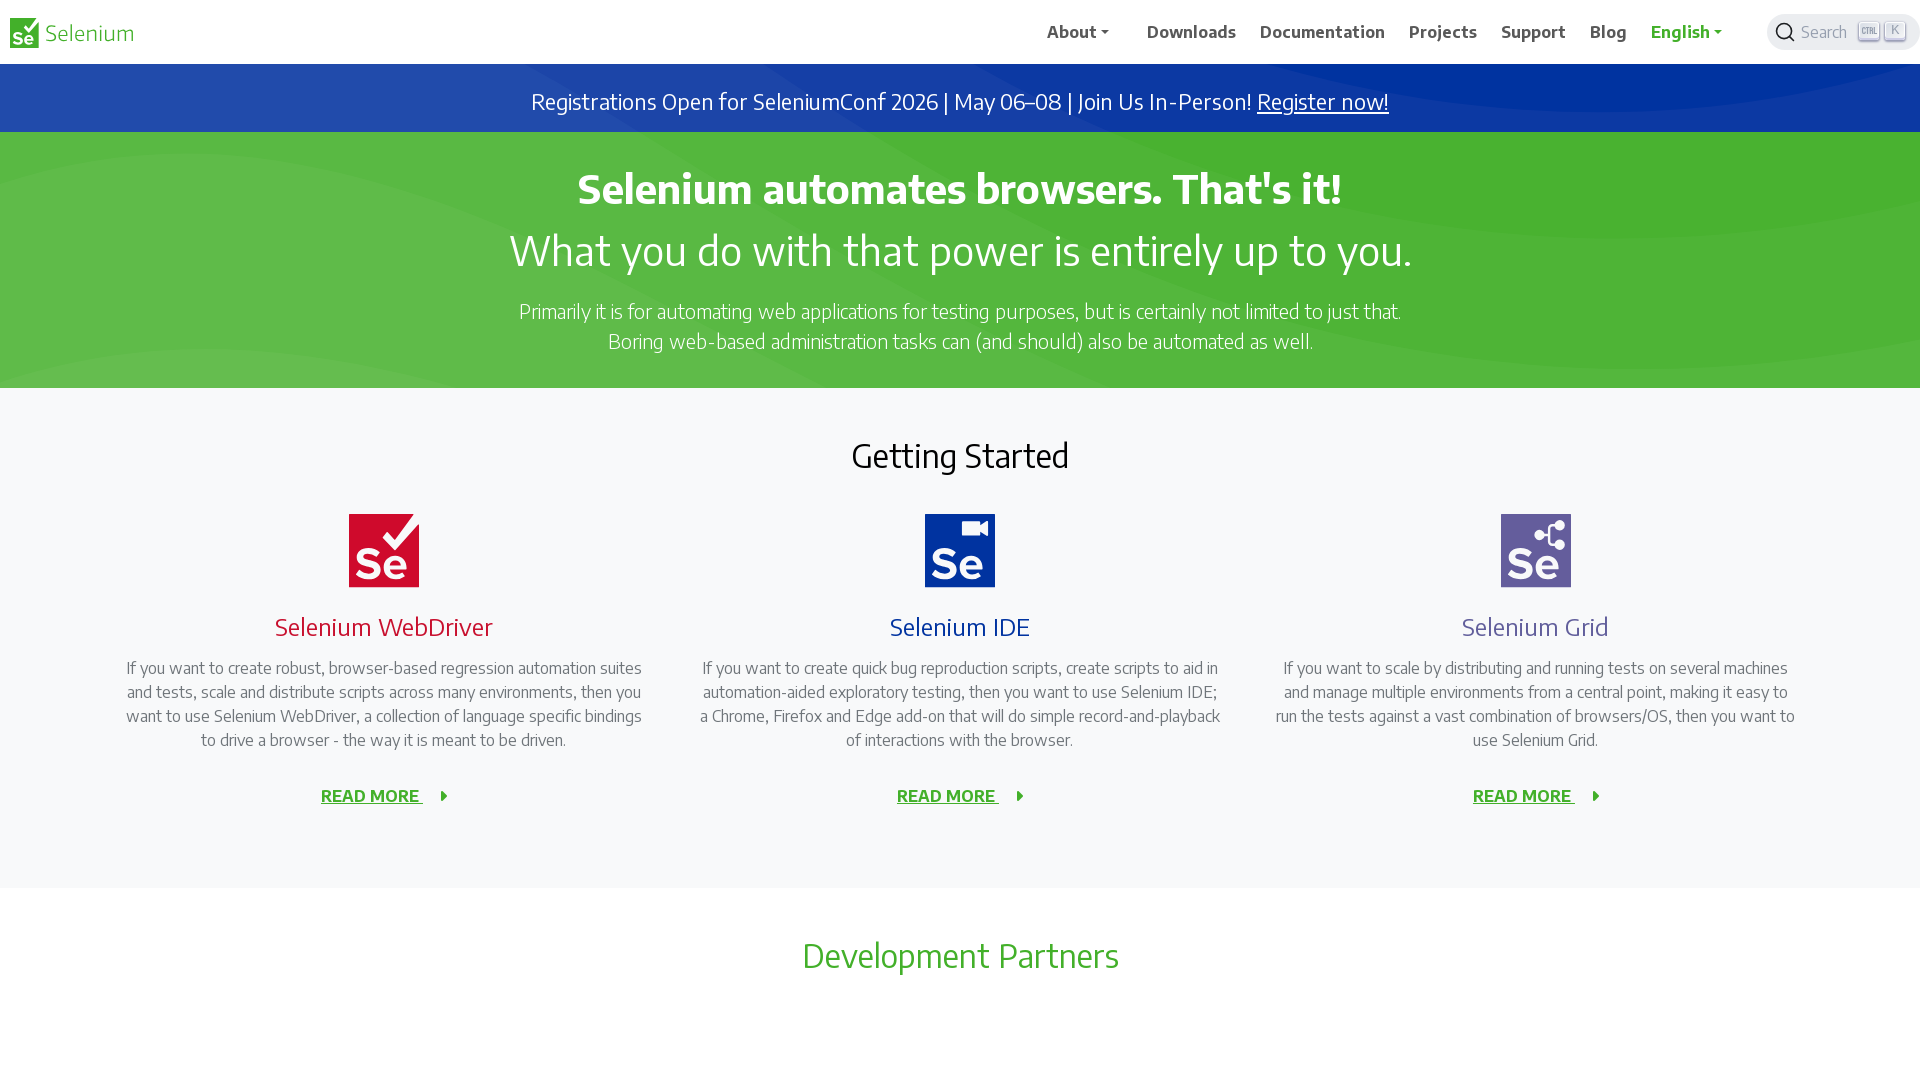

Waited for page DOM content to load
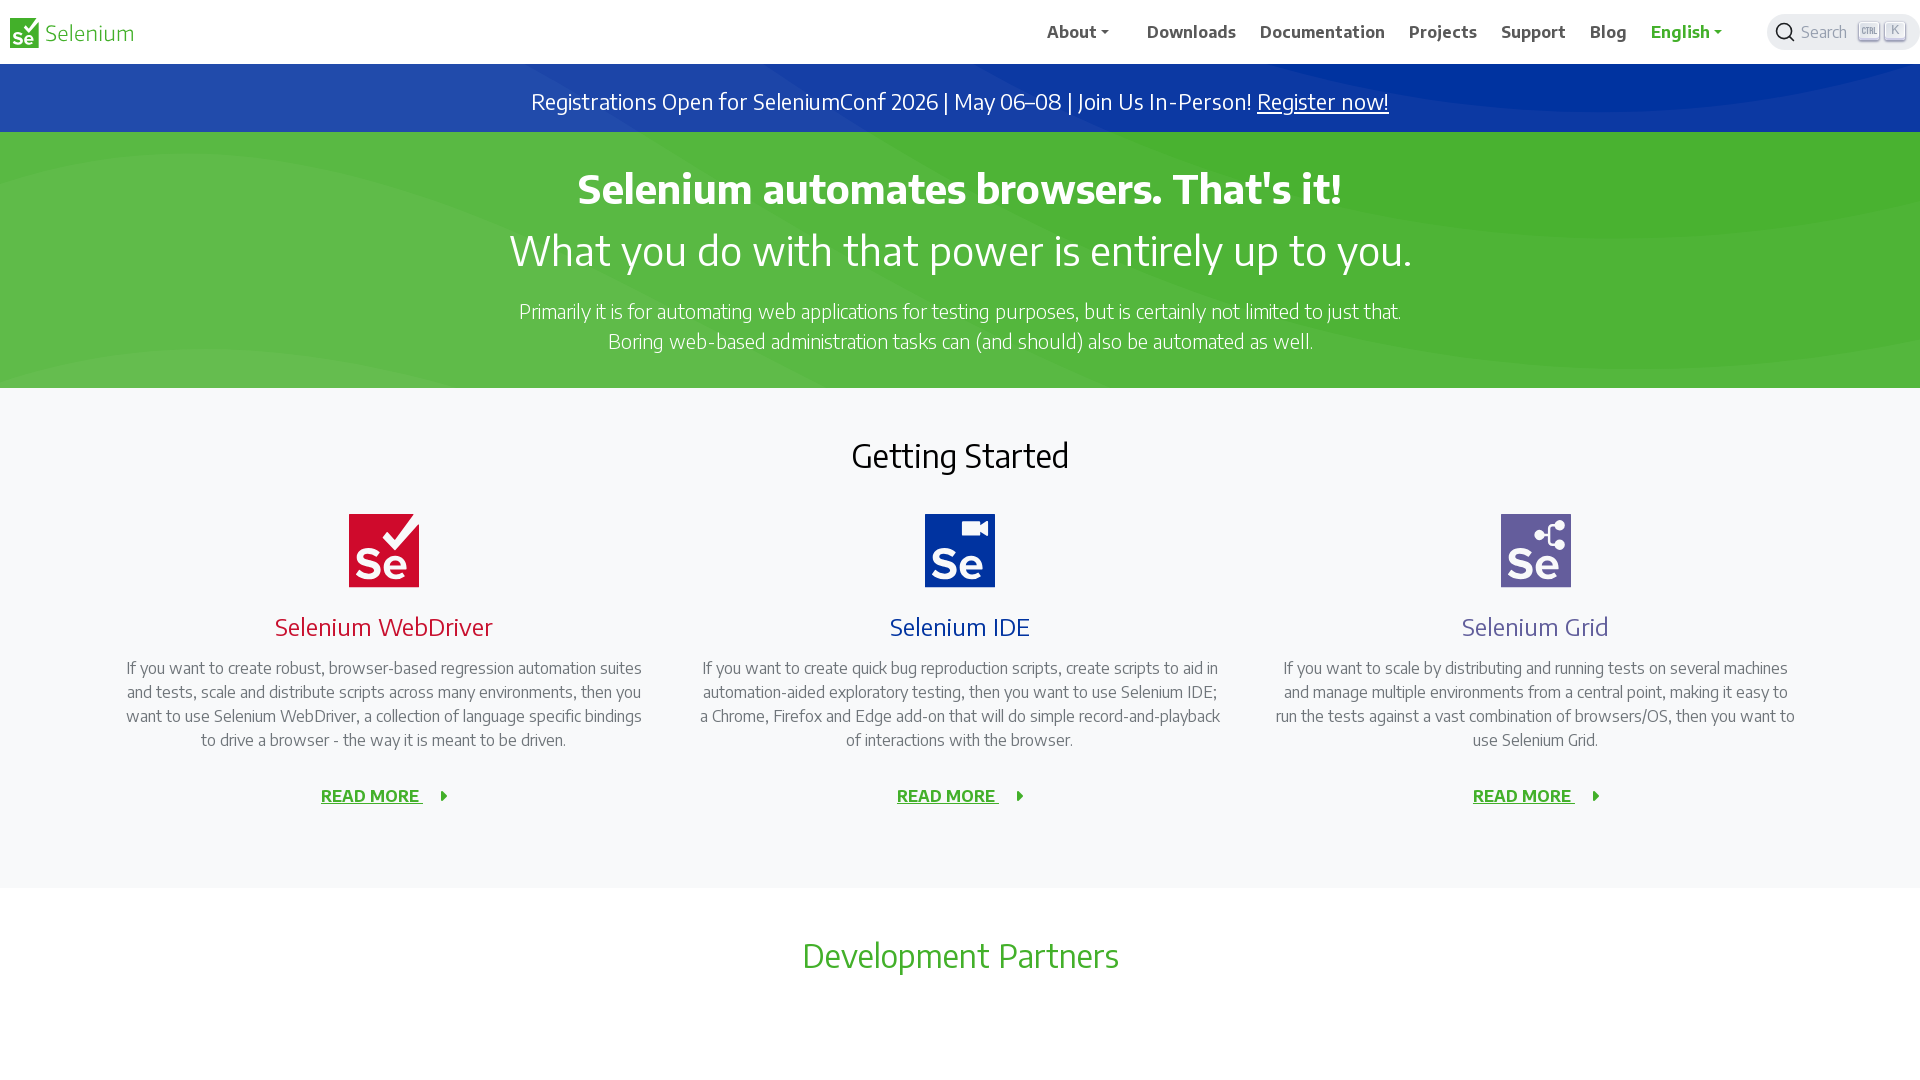

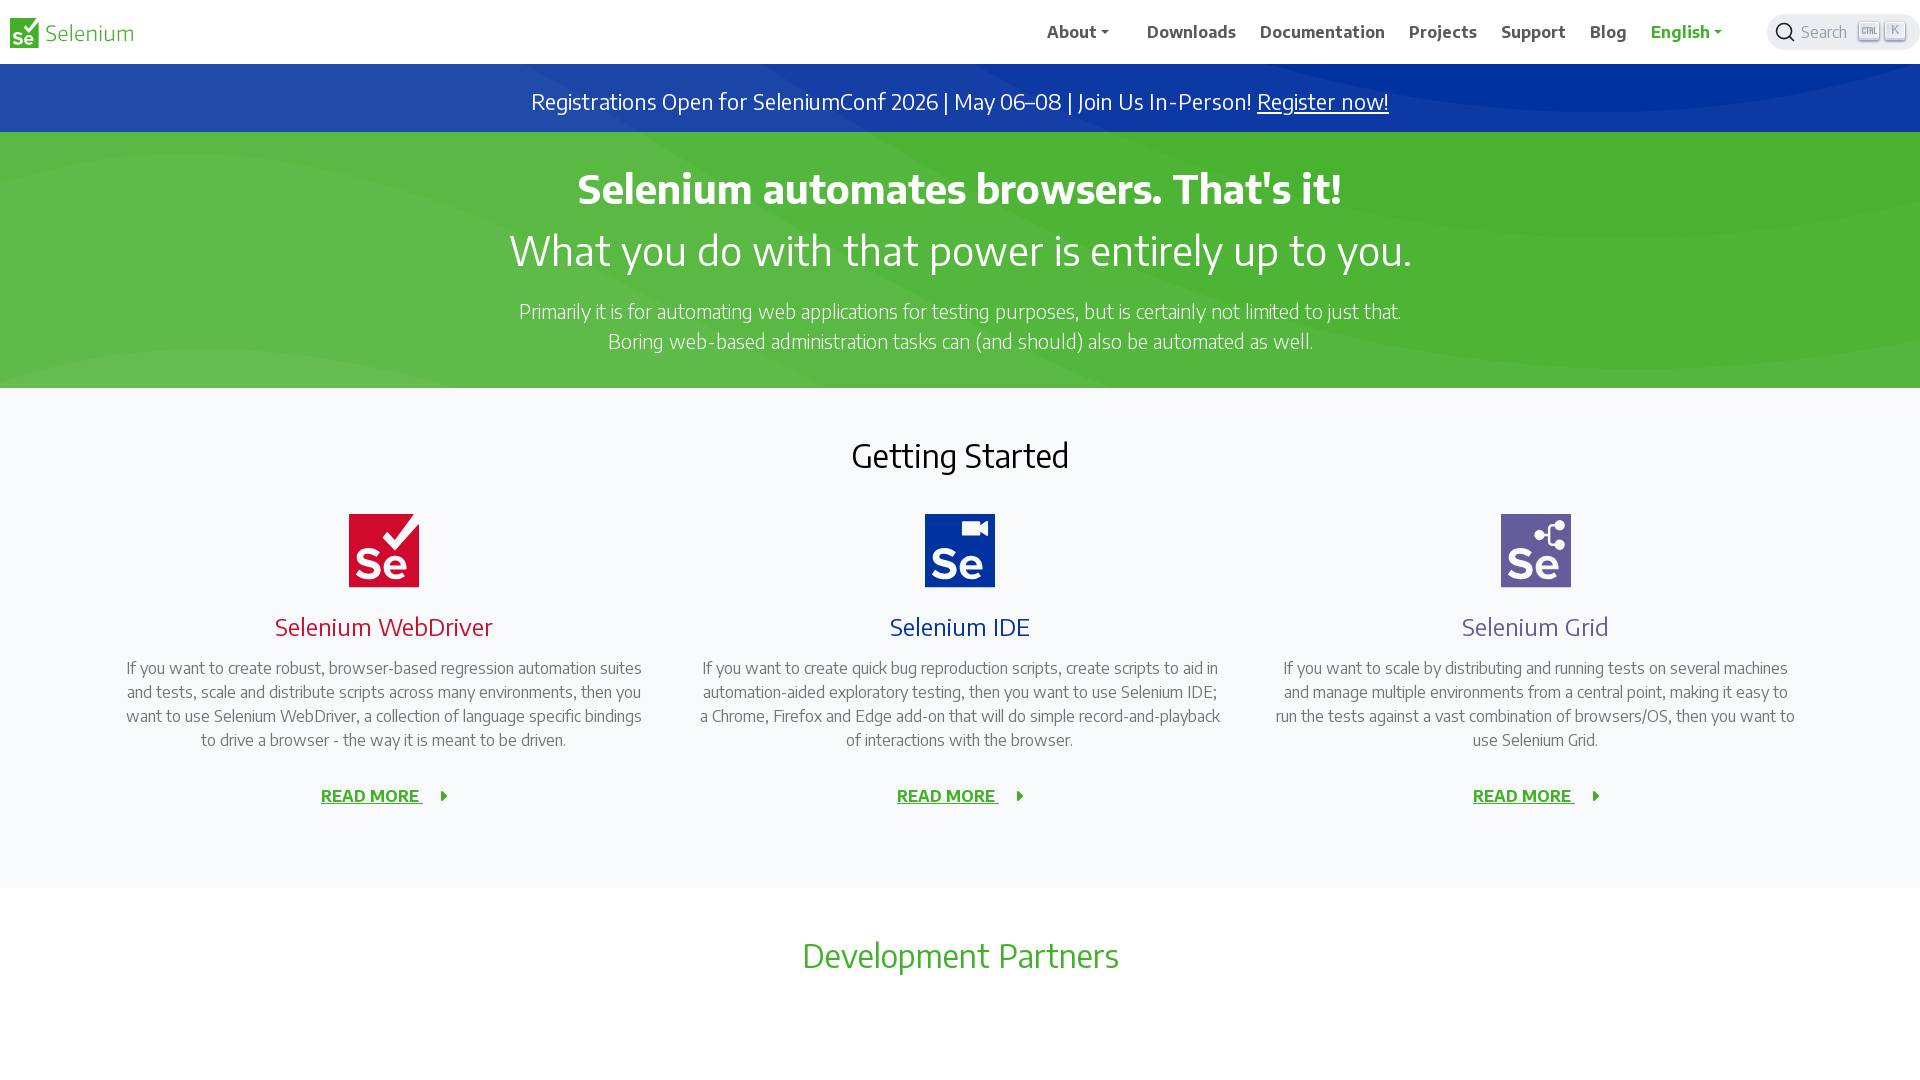